Tests a form that calculates the sum of two numbers displayed on the page, selects the result from a dropdown menu, and submits the form

Starting URL: http://suninjuly.github.io/selects2.html

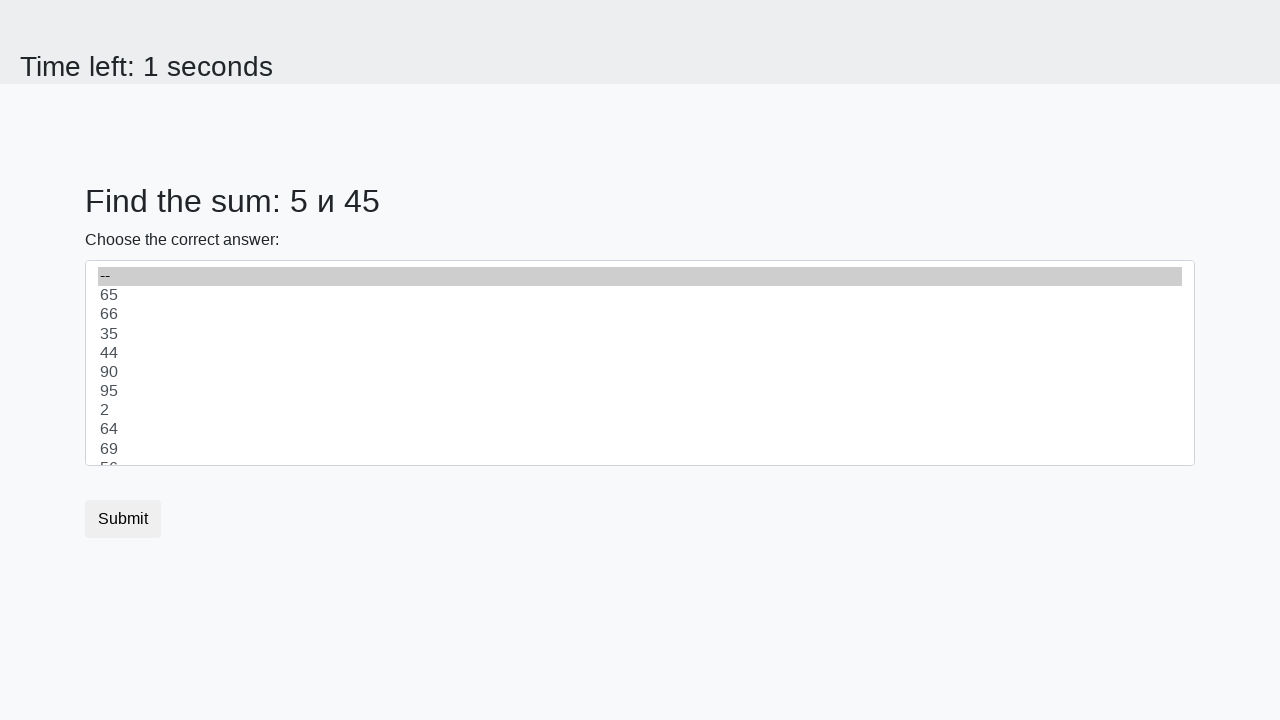

Retrieved first number from span#num1
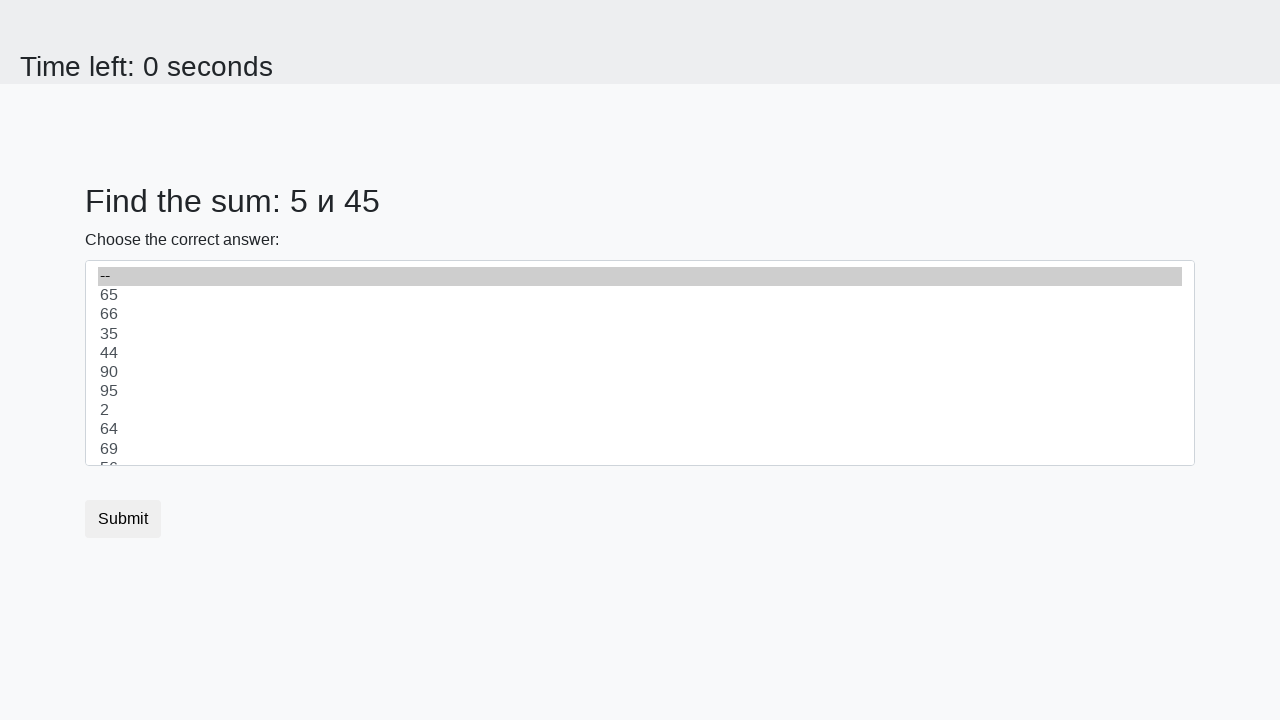

Retrieved second number from span#num2
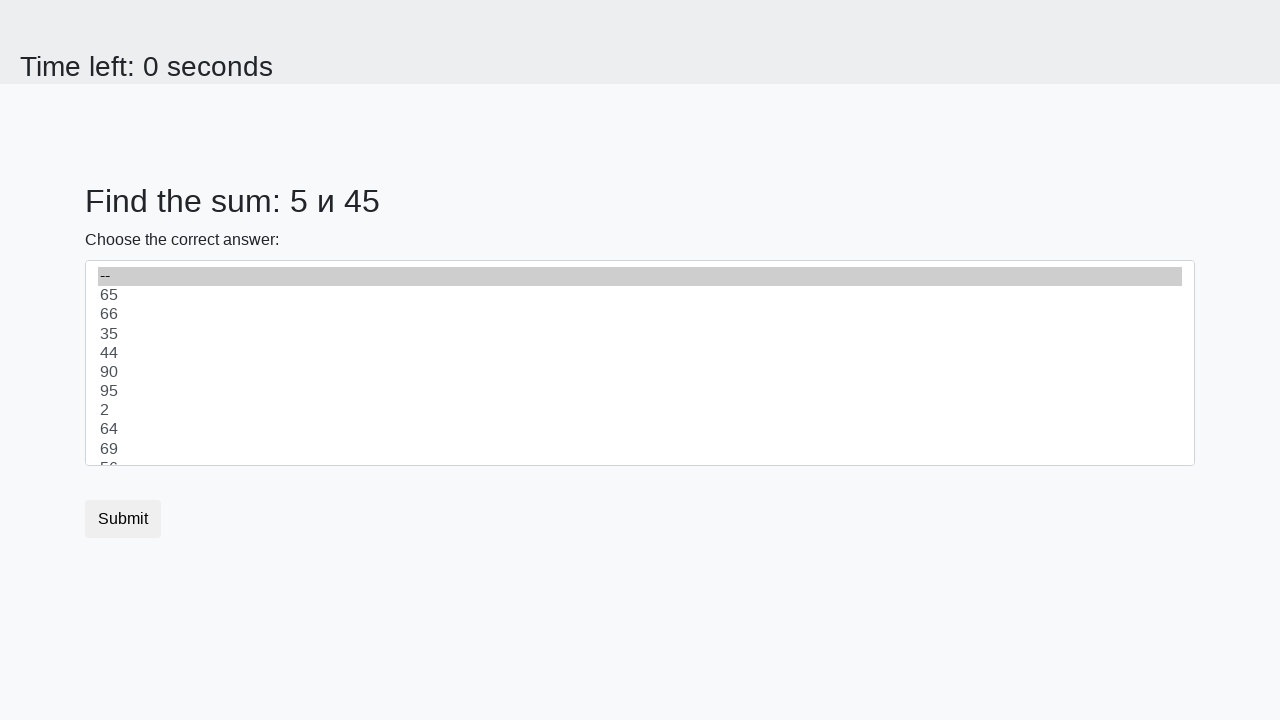

Calculated sum: 5 + 45 = 50
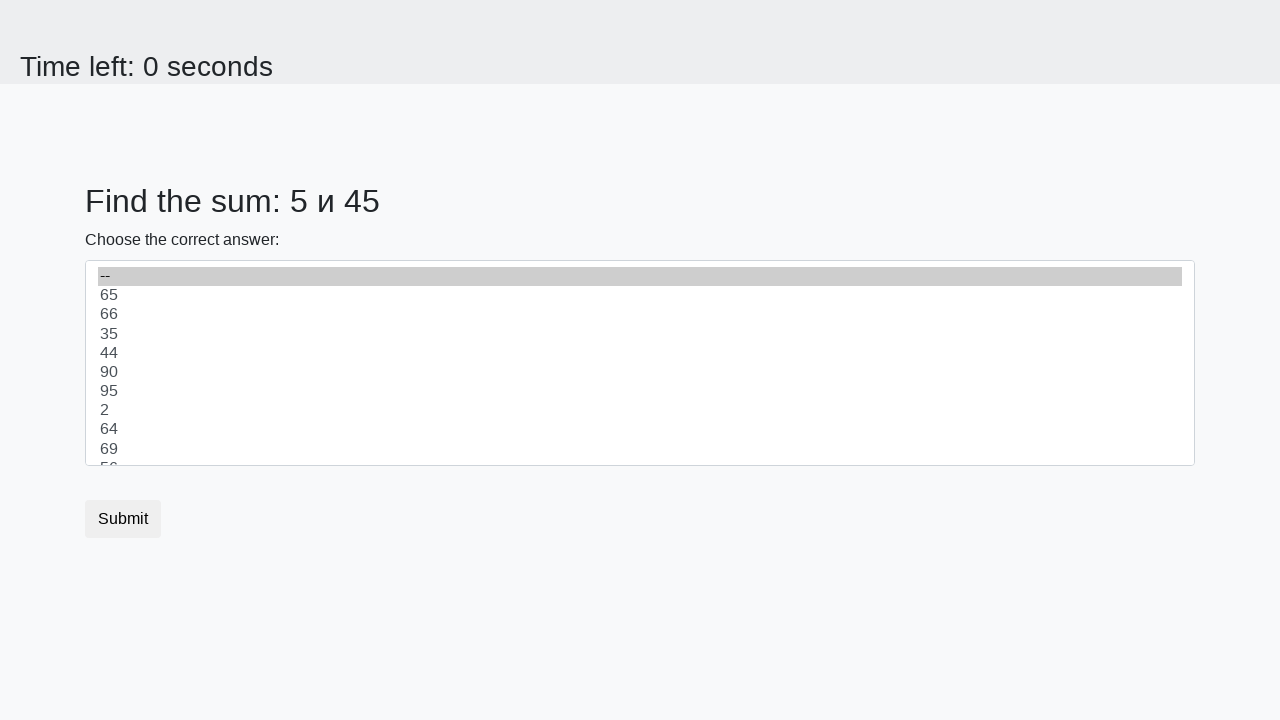

Selected value '50' from dropdown menu on select#dropdown
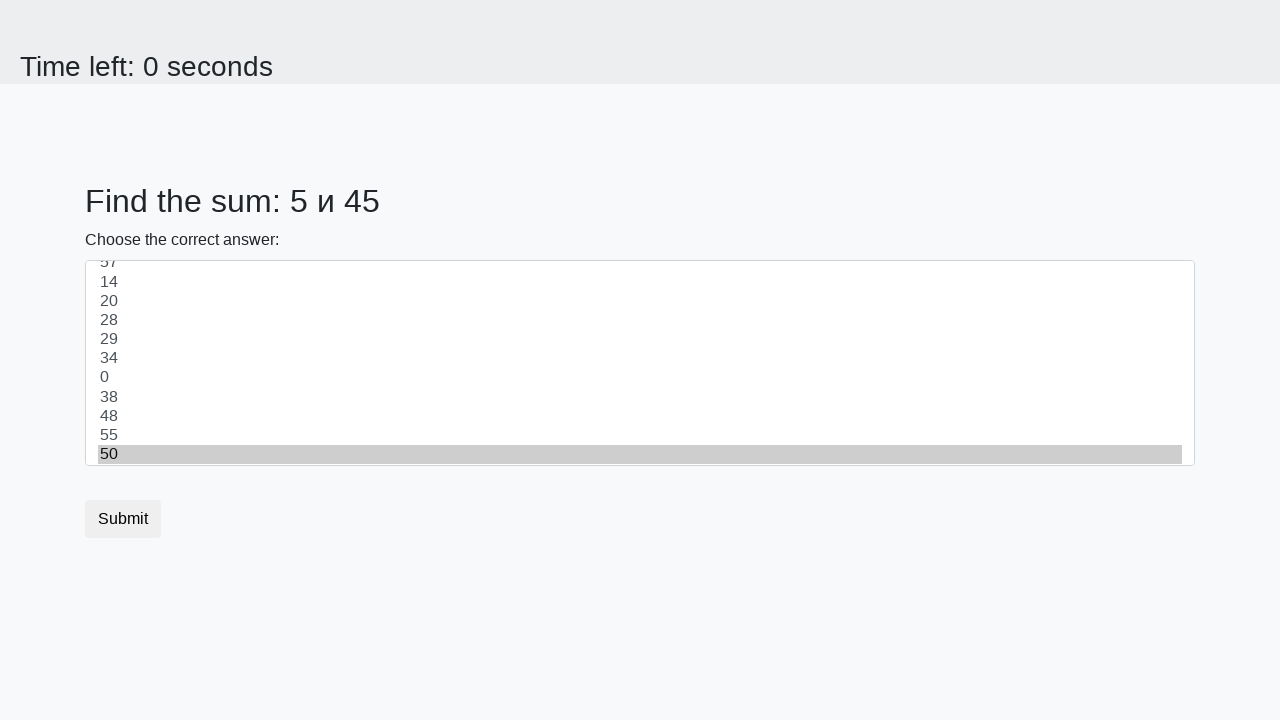

Clicked Submit button to submit the form at (123, 519) on xpath=//button[text()='Submit']
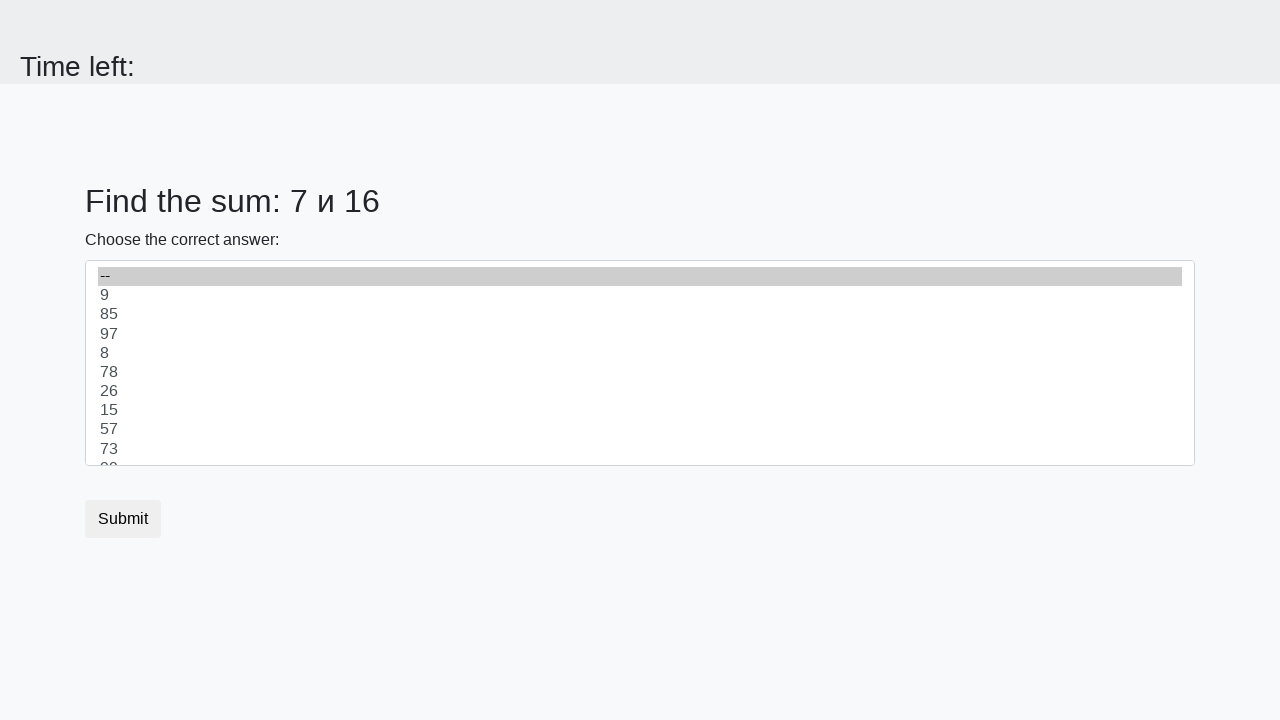

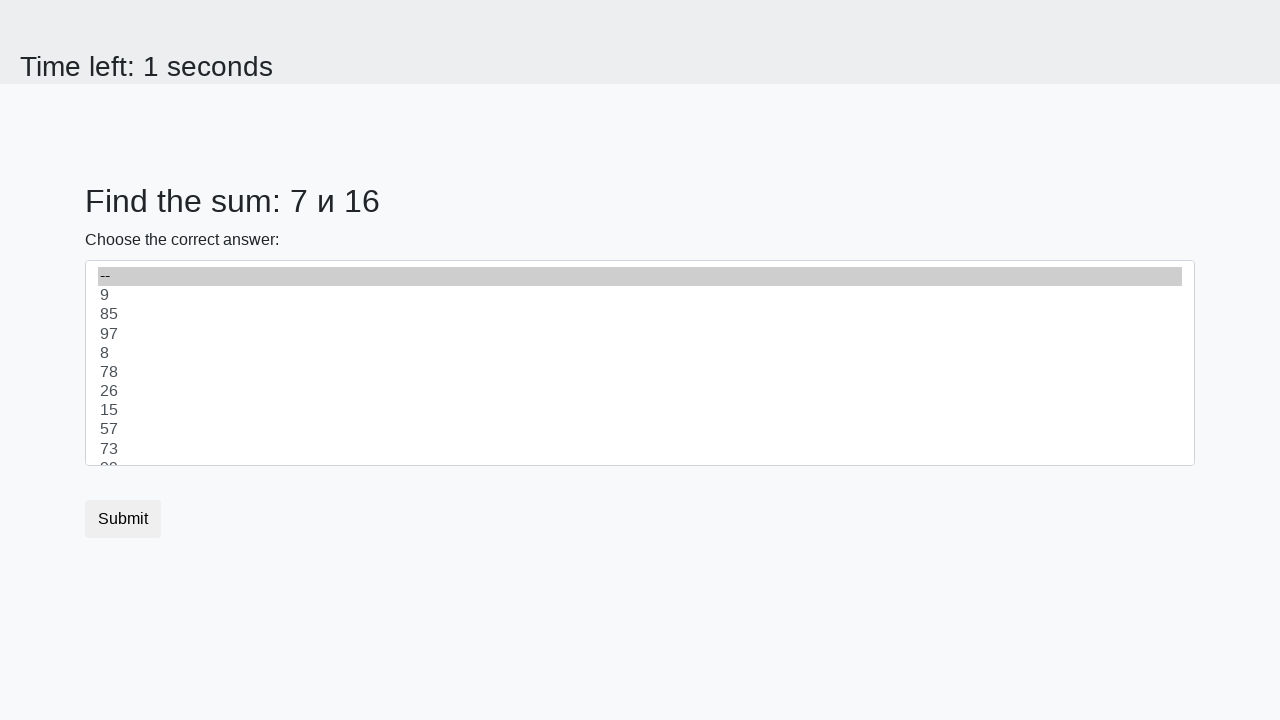